Tests static dropdown selection functionality by selecting options using three different methods: by index, by visible text, and by value attribute.

Starting URL: https://rahulshettyacademy.com/dropdownsPractise/

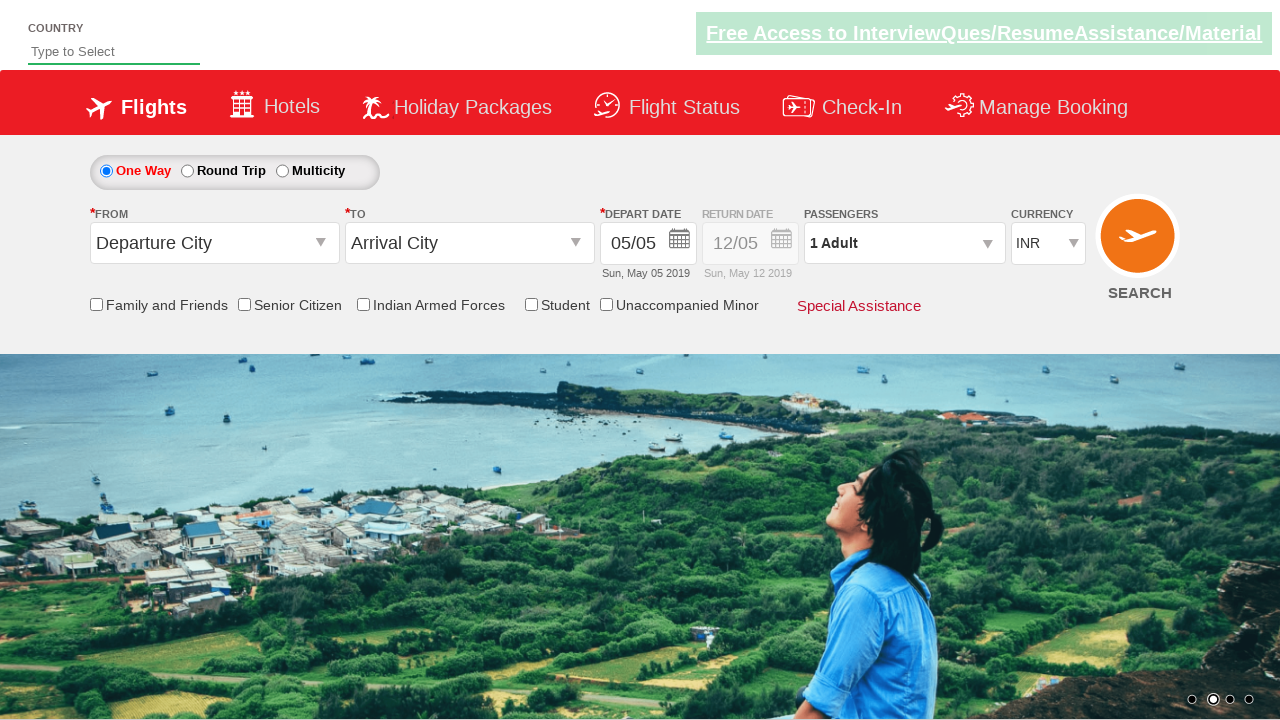

Navigated to dropdown practice page
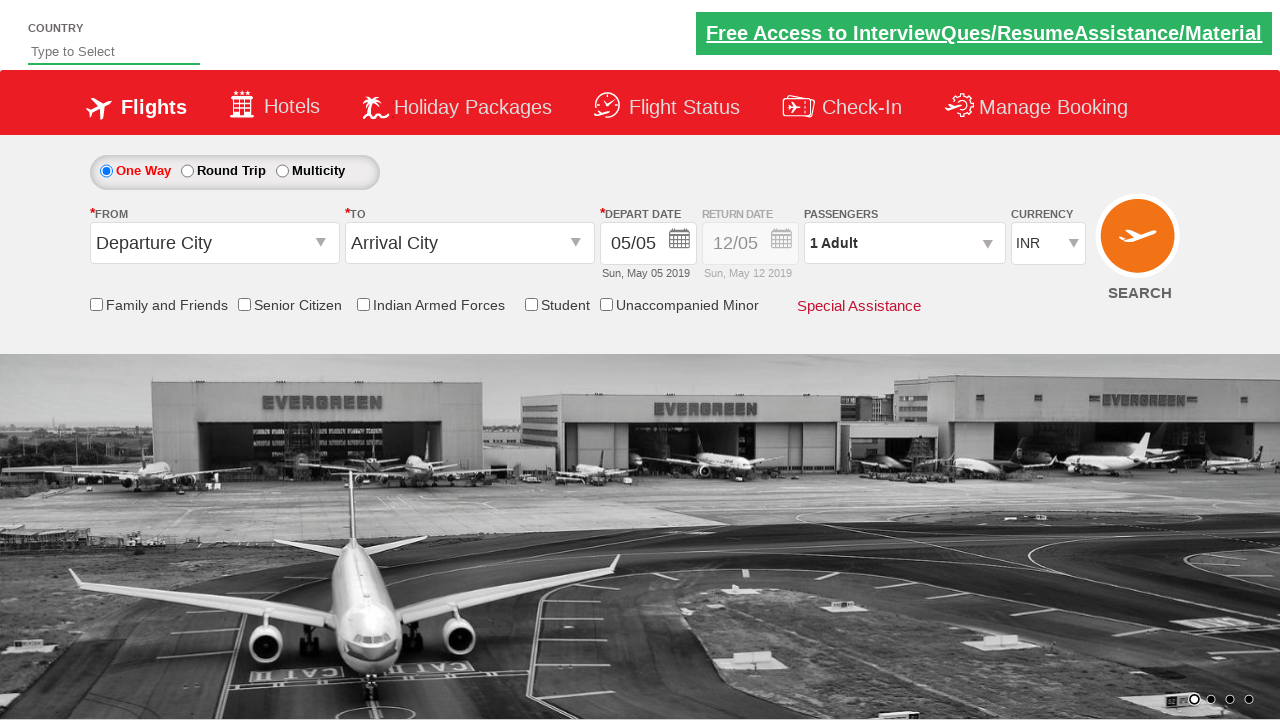

Selected dropdown option by index 3 (4th option) on #ctl00_mainContent_DropDownListCurrency
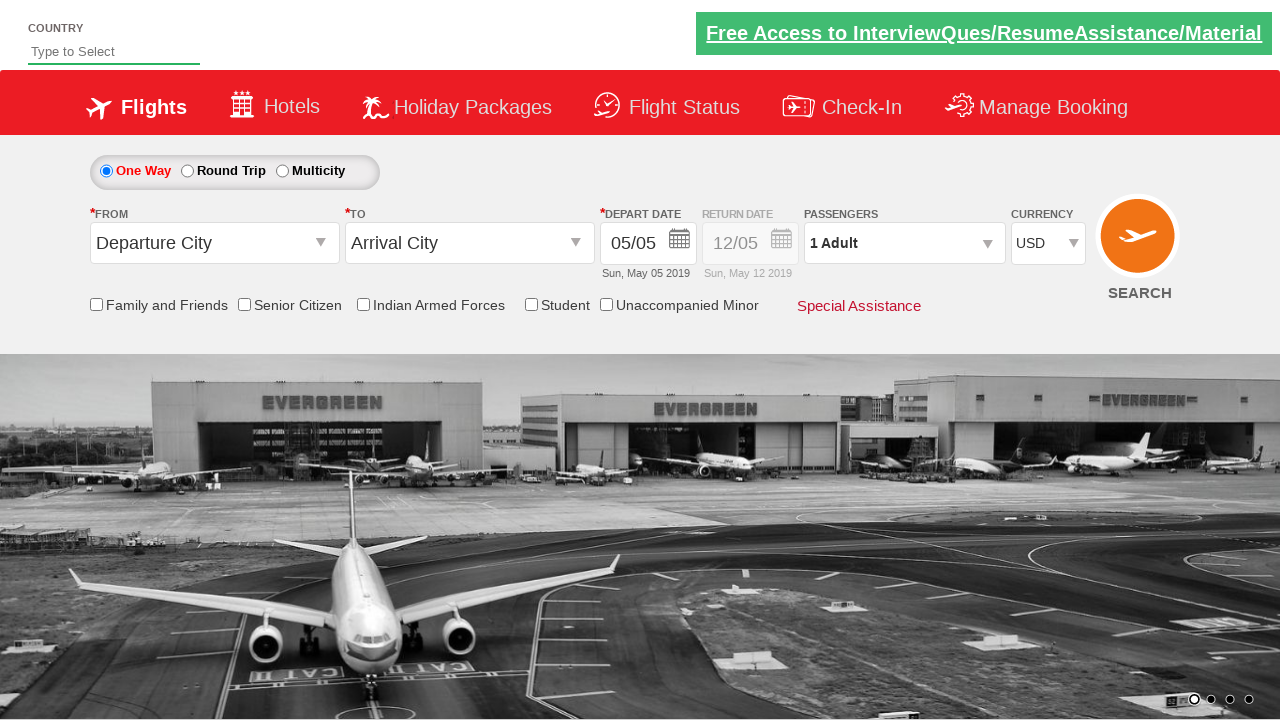

Selected dropdown option by visible text 'AED' on #ctl00_mainContent_DropDownListCurrency
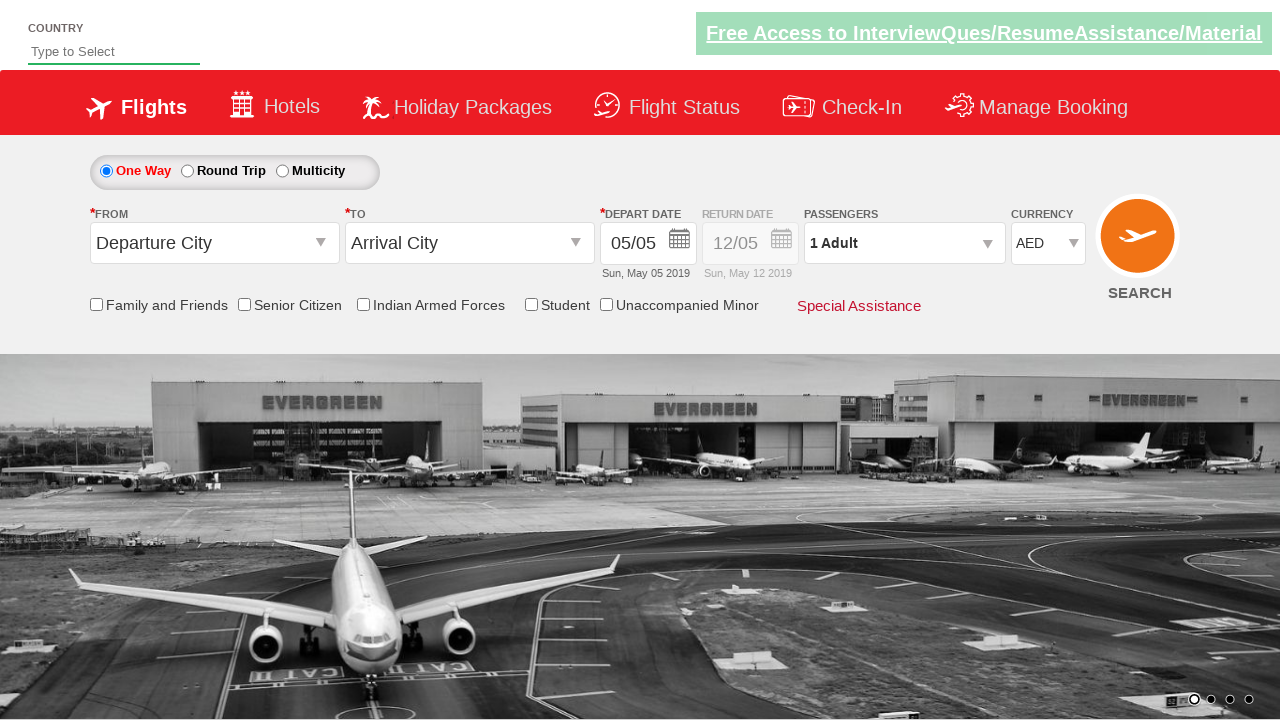

Selected dropdown option by value attribute 'INR' on #ctl00_mainContent_DropDownListCurrency
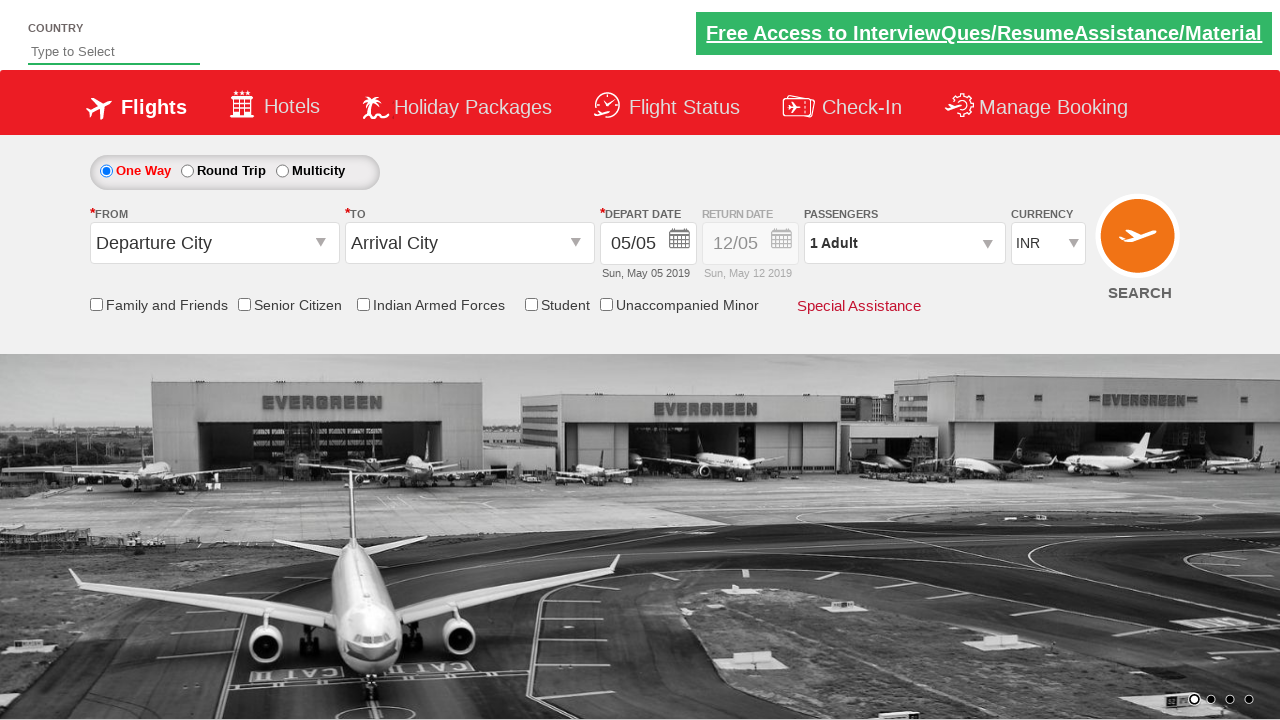

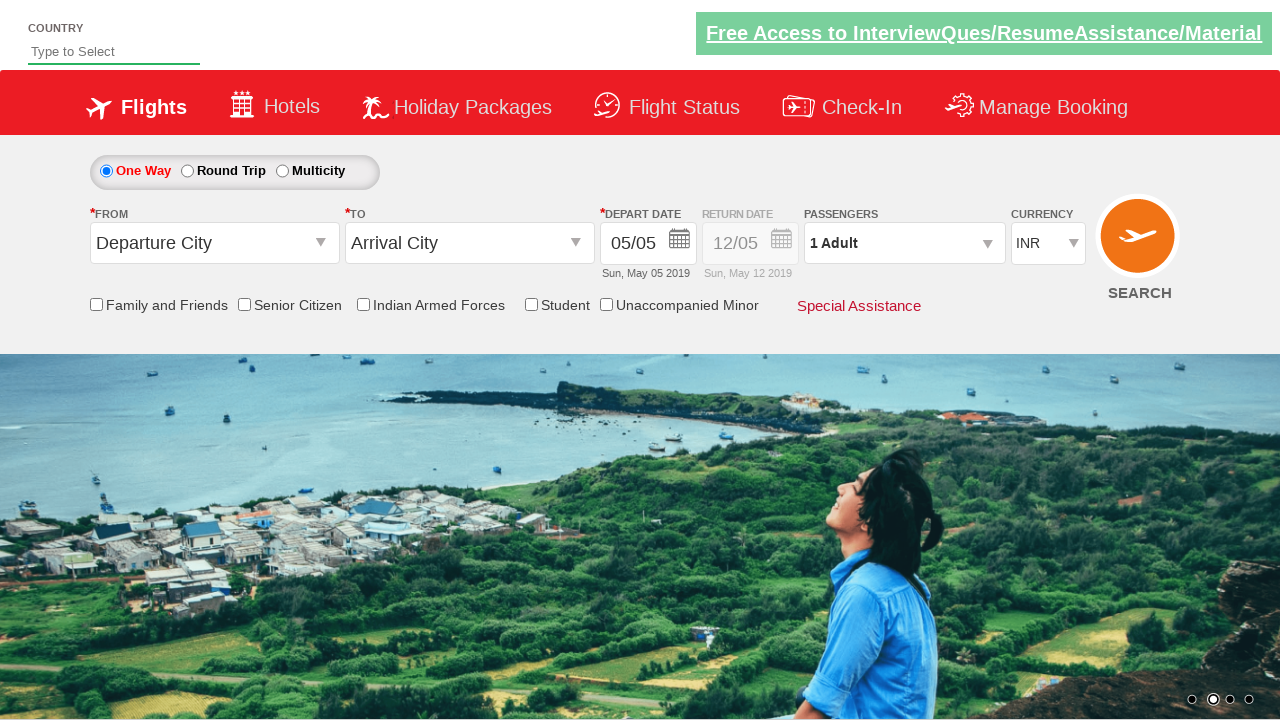